Navigates to OrangeHRM demo login page

Starting URL: https://opensource-demo.orangehrmlive.com/web/index.php/auth/login

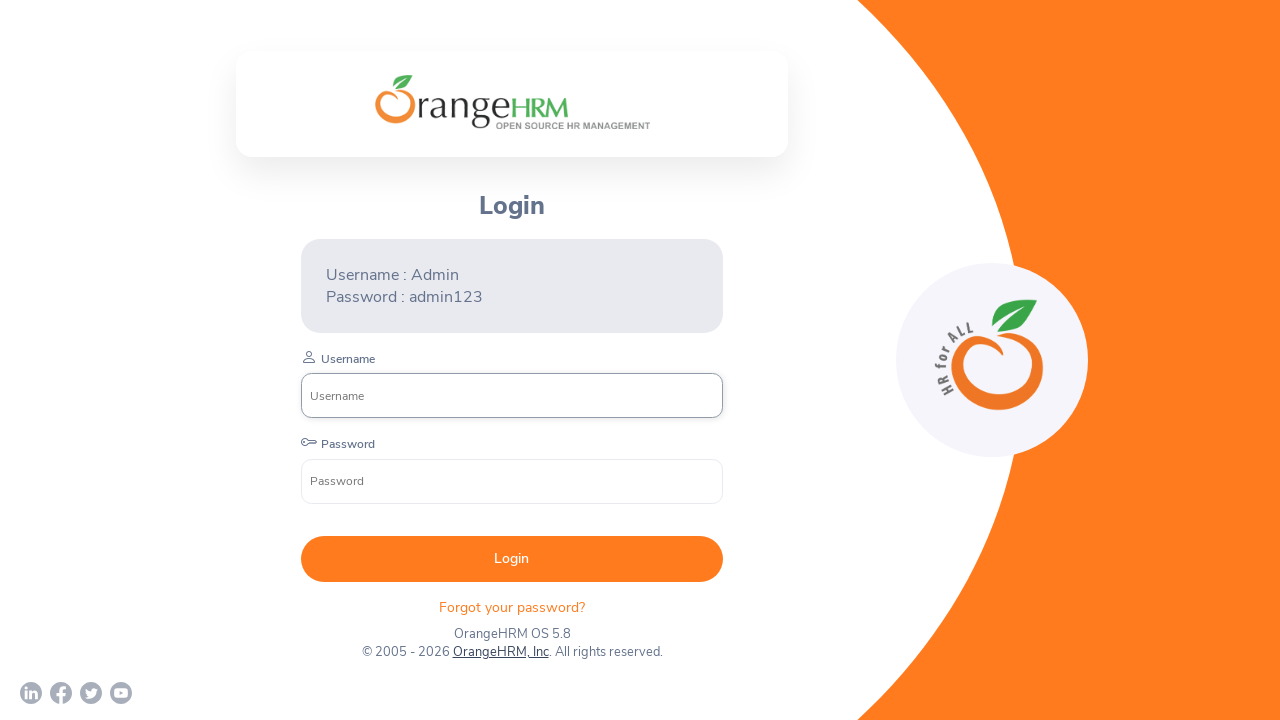

OrangeHRM login page loaded
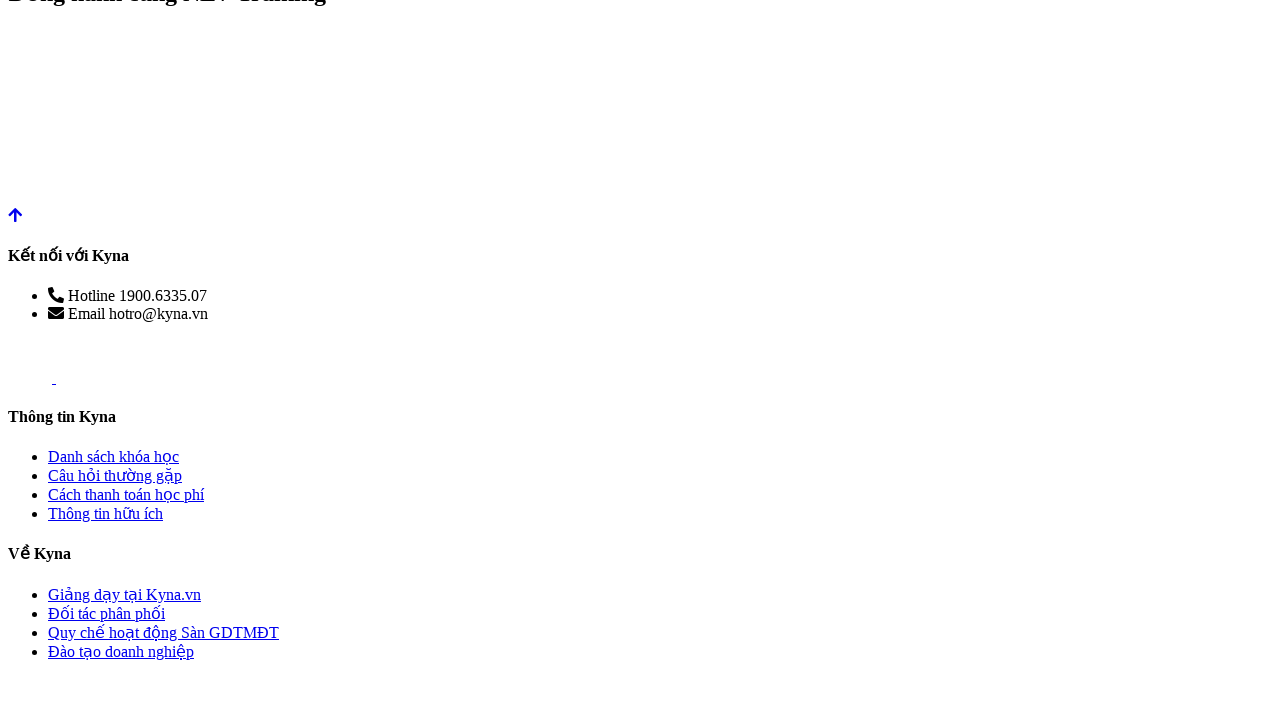

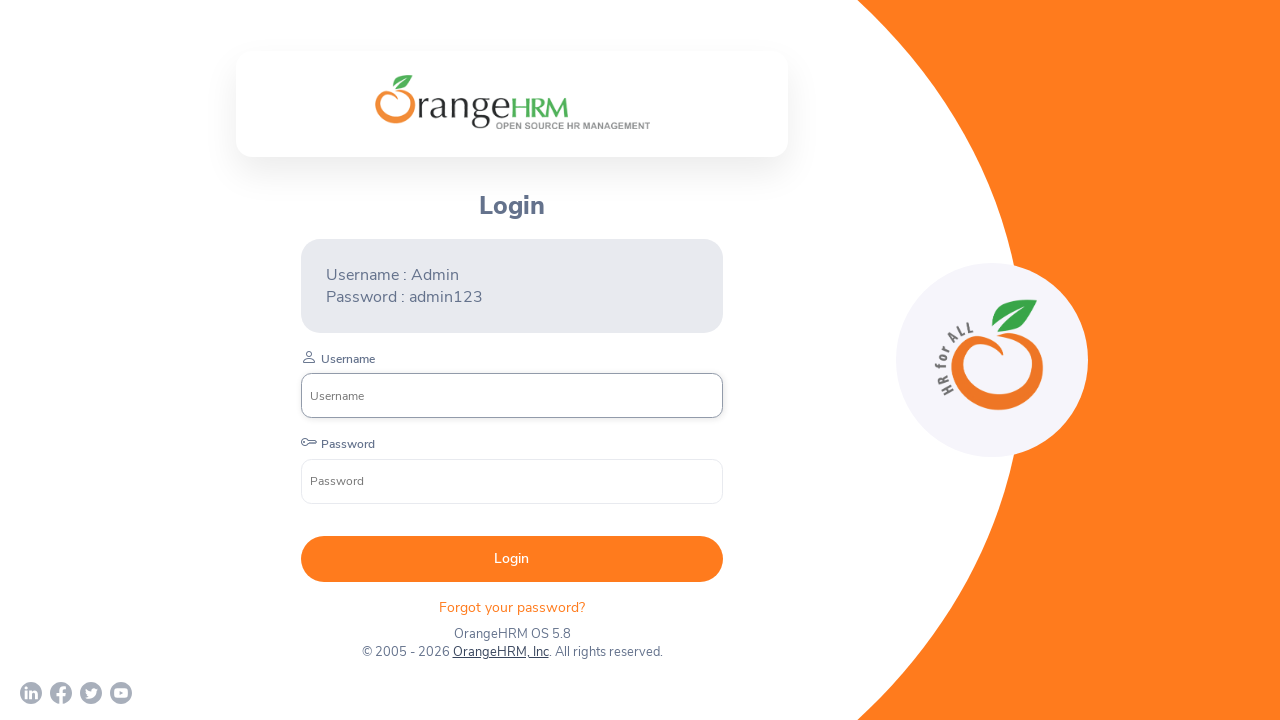